Tests train search functionality on erail.in by entering source and destination stations, unchecking date filter, and verifying train results are displayed

Starting URL: https://erail.in/

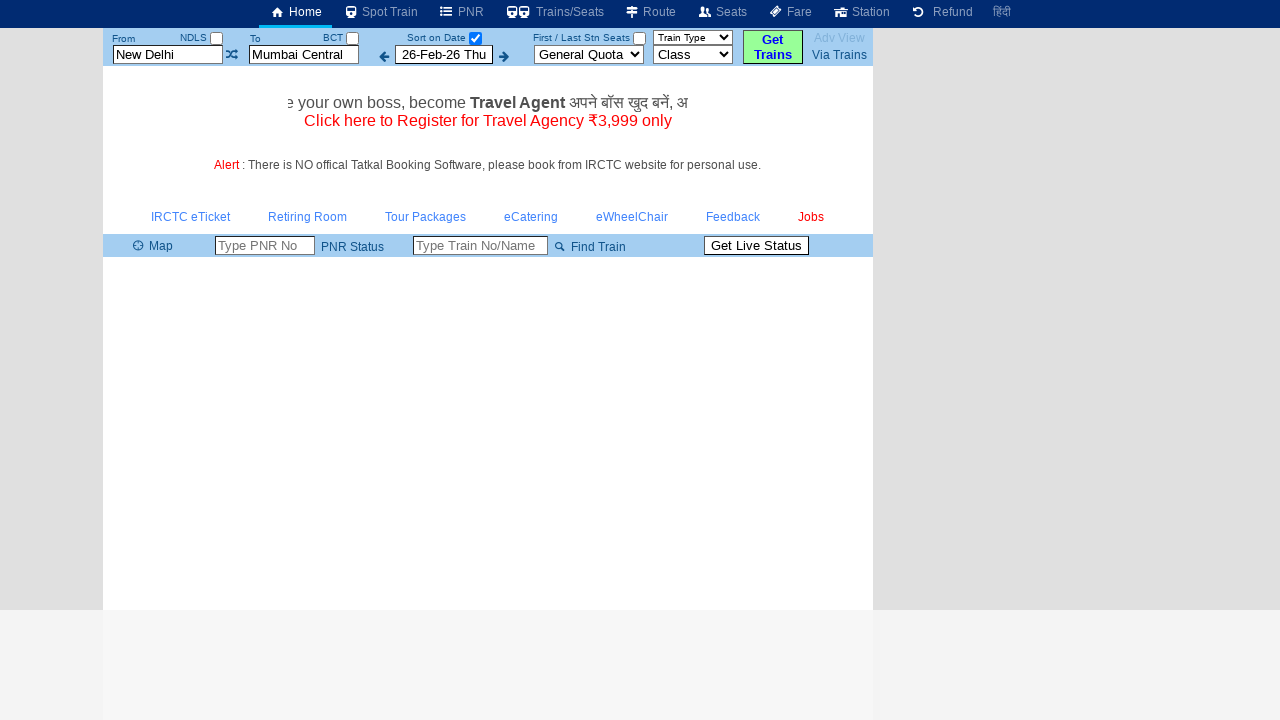

Located source station field
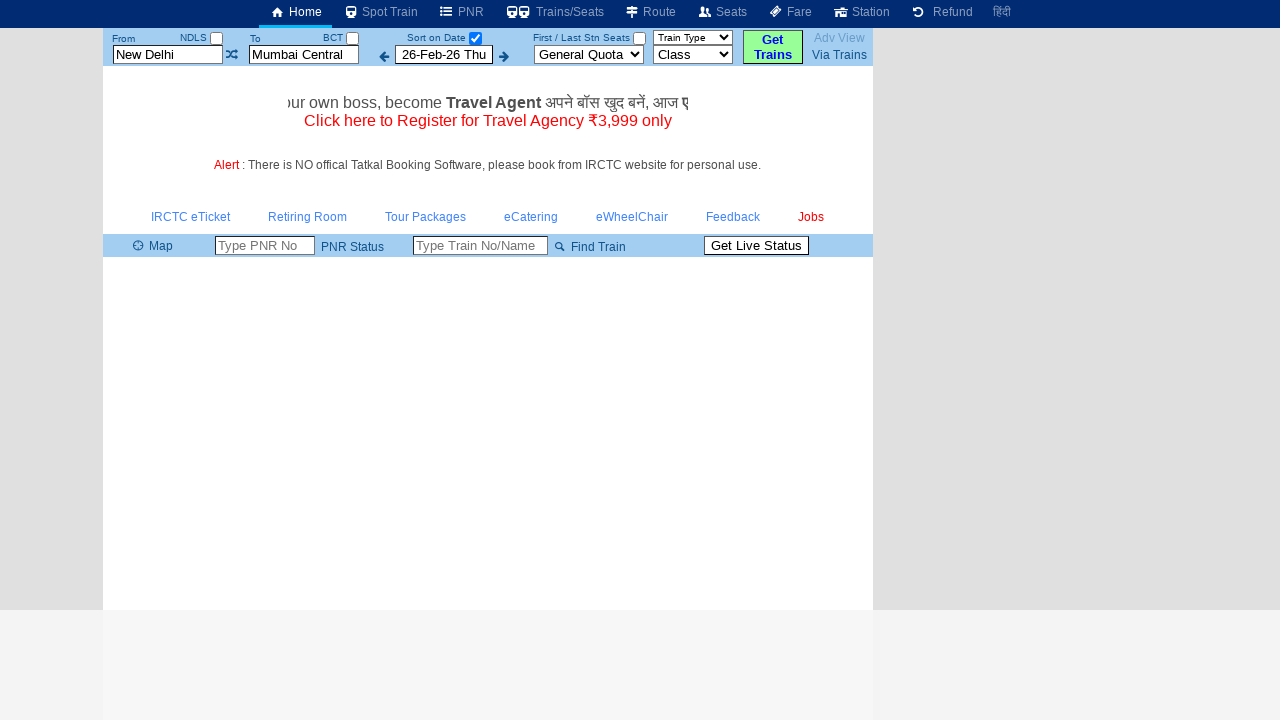

Cleared source station field on #txtStationFrom
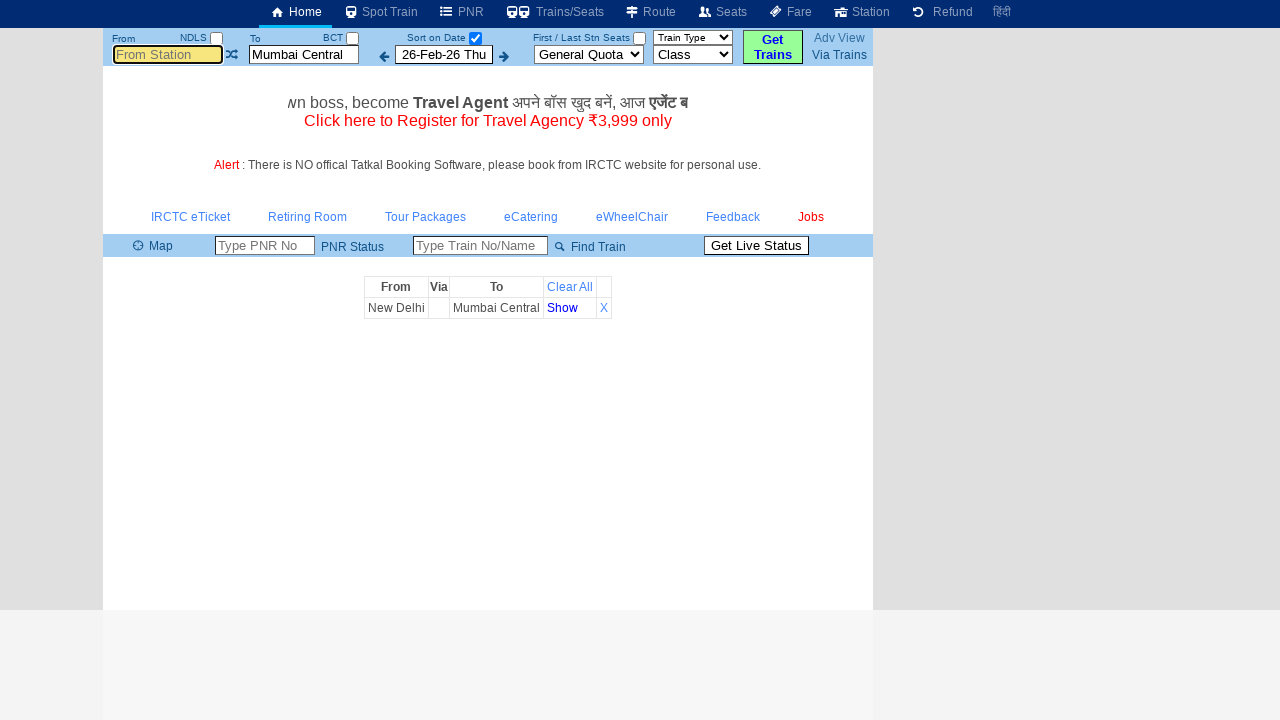

Filled source station field with 'MAS' on #txtStationFrom
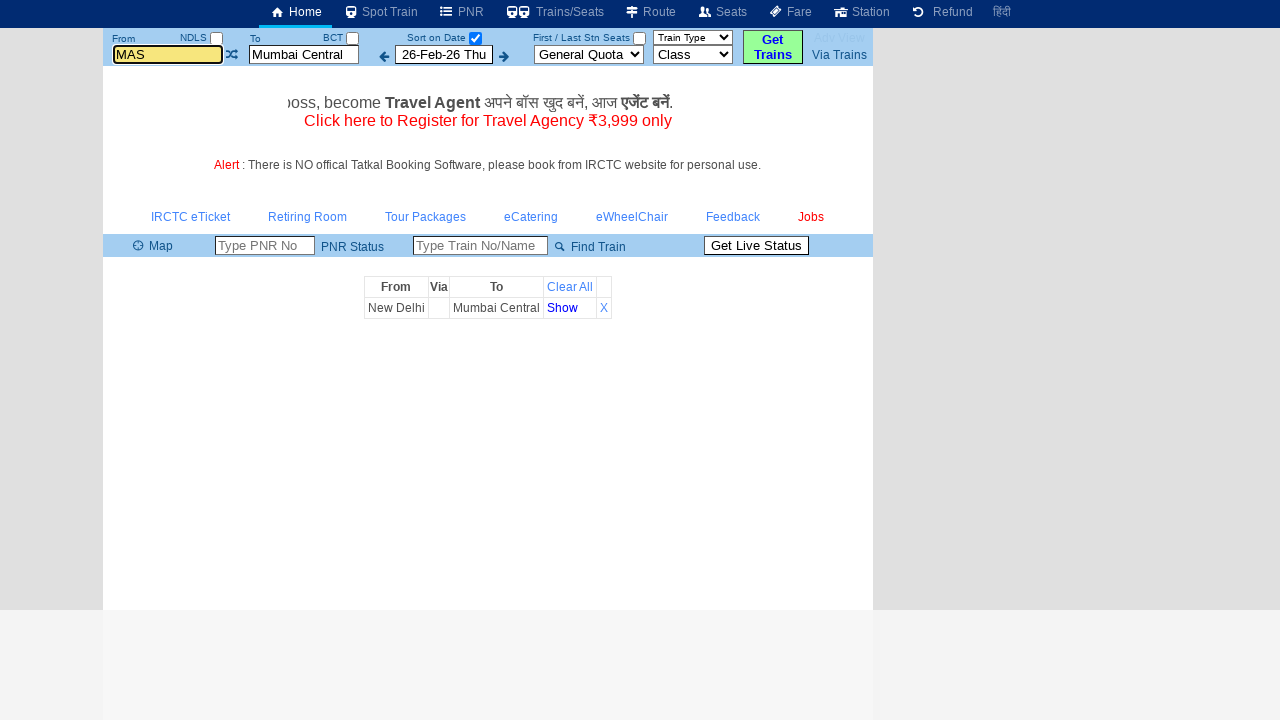

Pressed Enter to confirm source station on #txtStationFrom
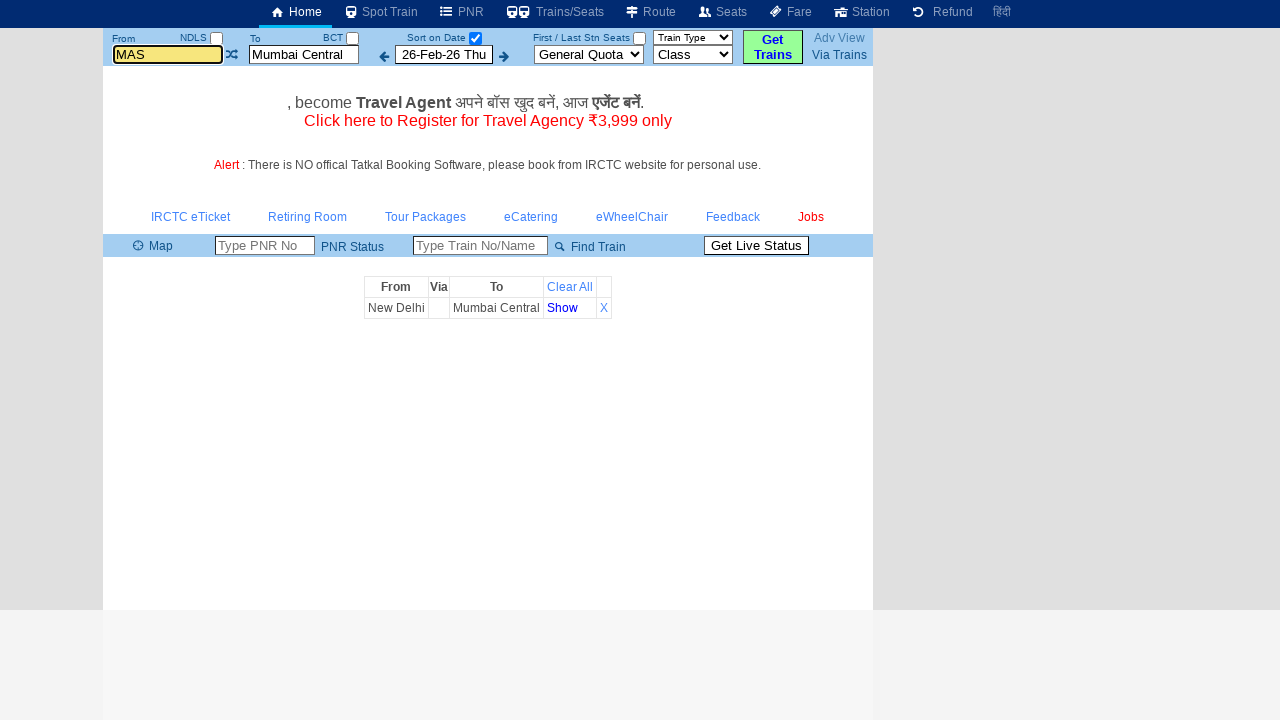

Located destination station field
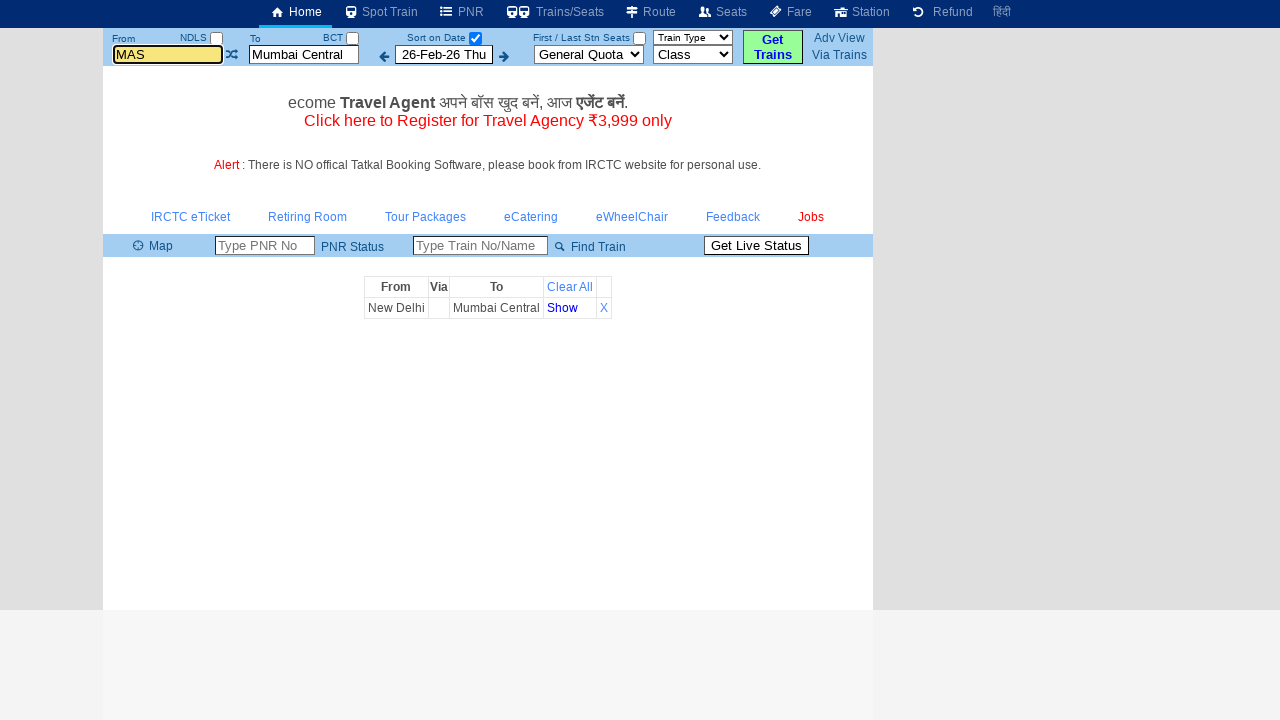

Cleared destination station field on #txtStationTo
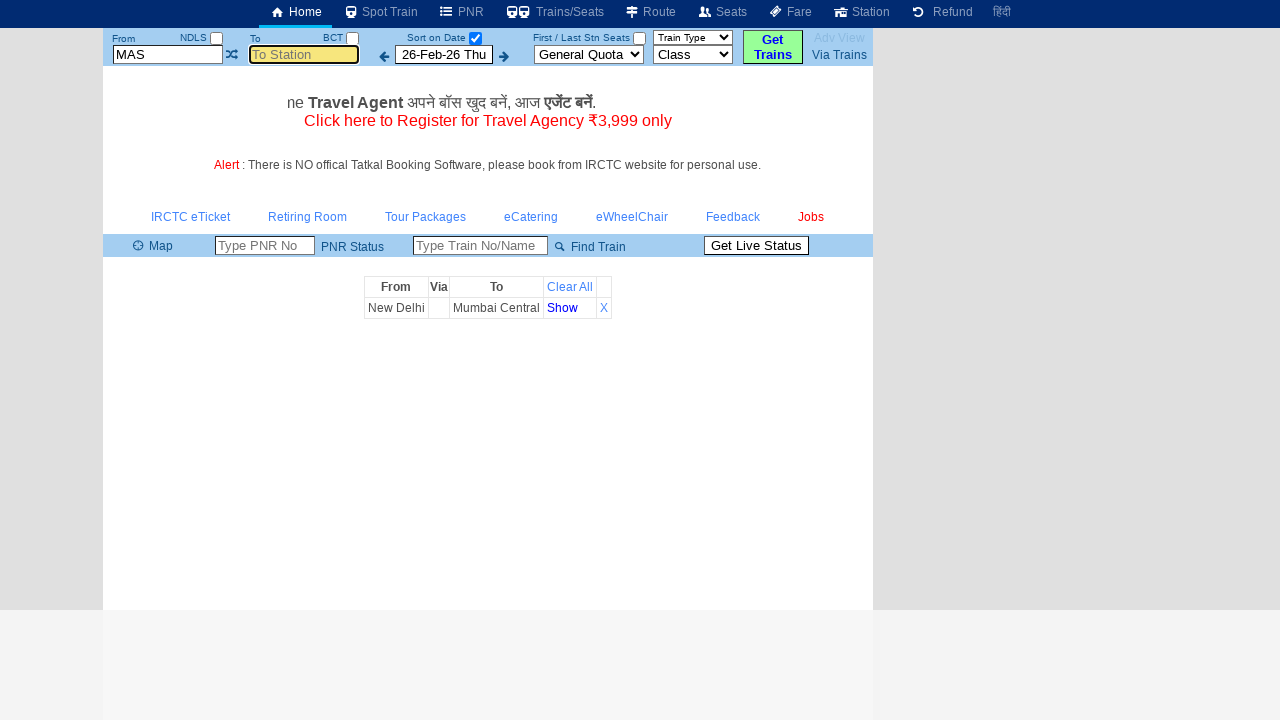

Filled destination station field with 'MDU' on #txtStationTo
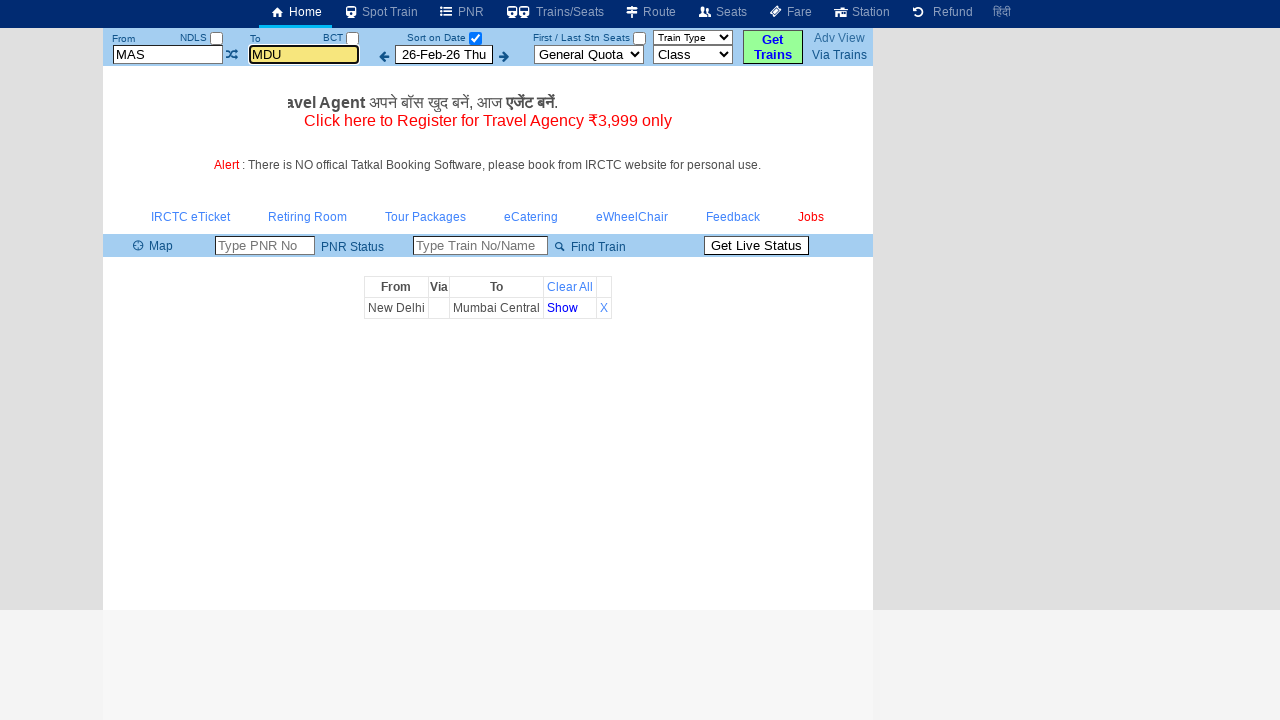

Pressed Enter to confirm destination station on #txtStationTo
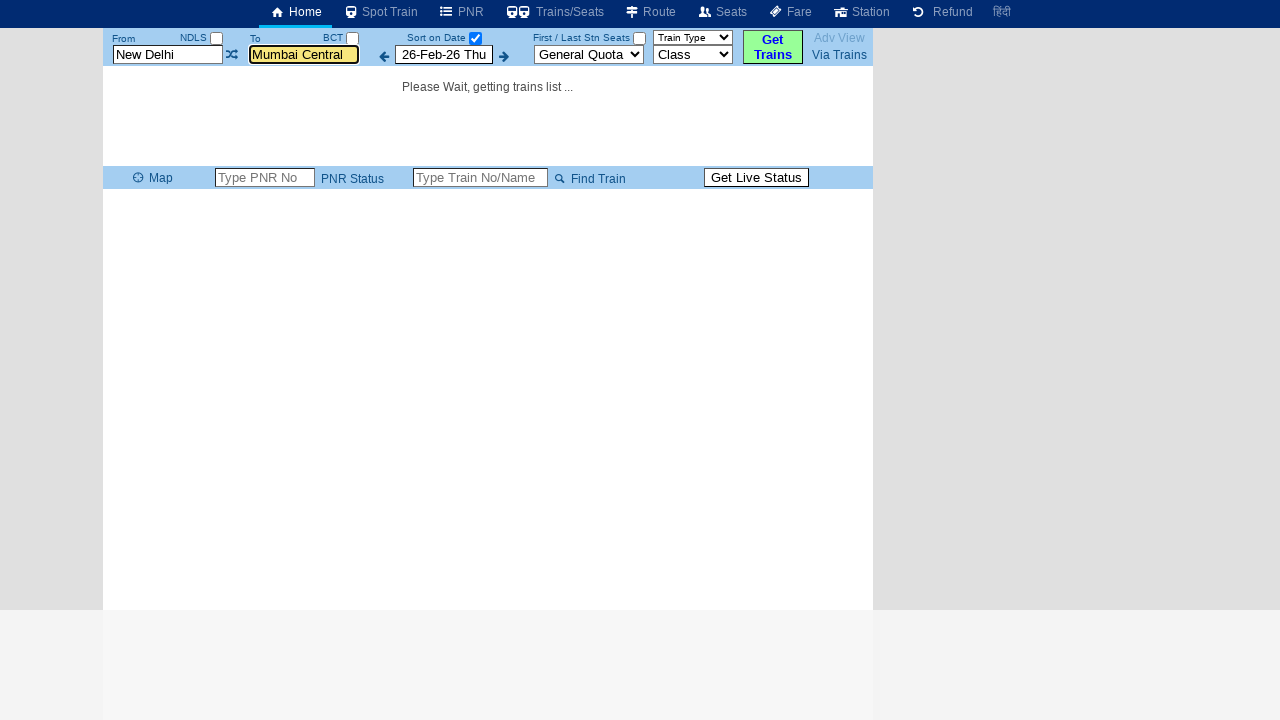

Unchecked 'Date Only' checkbox to display all trains at (475, 38) on #chkSelectDateOnly
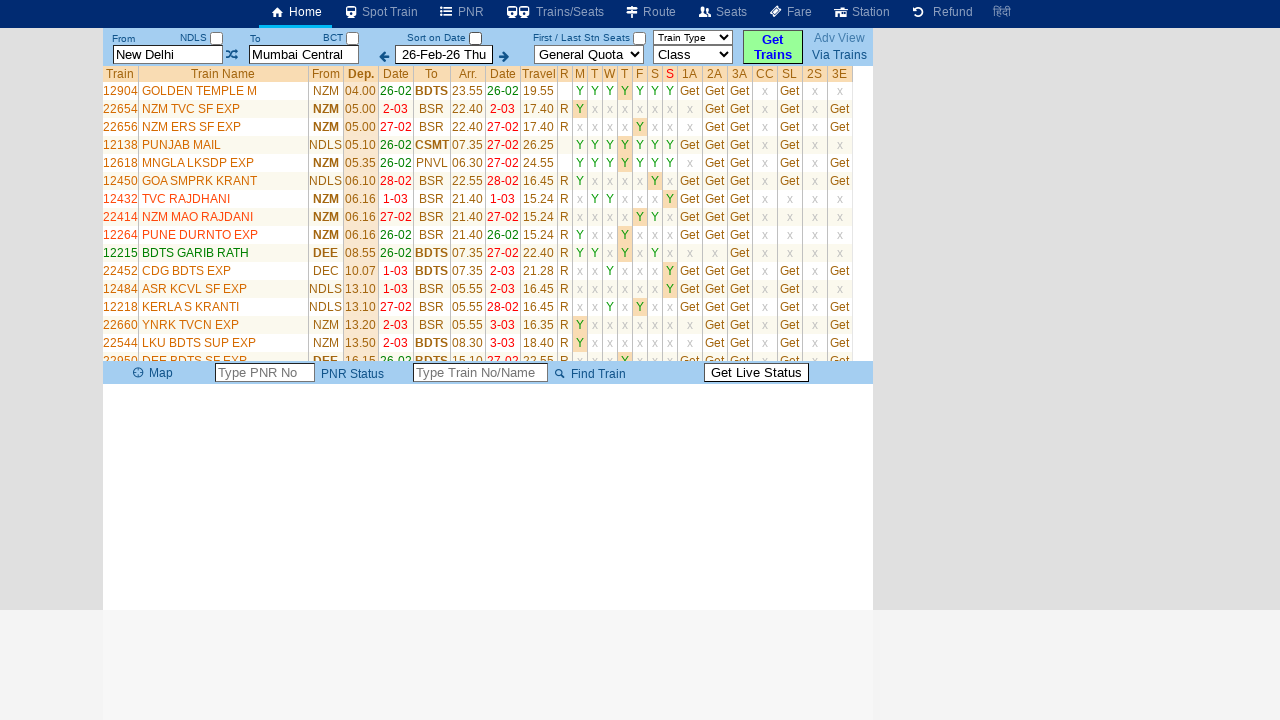

Train list table loaded successfully
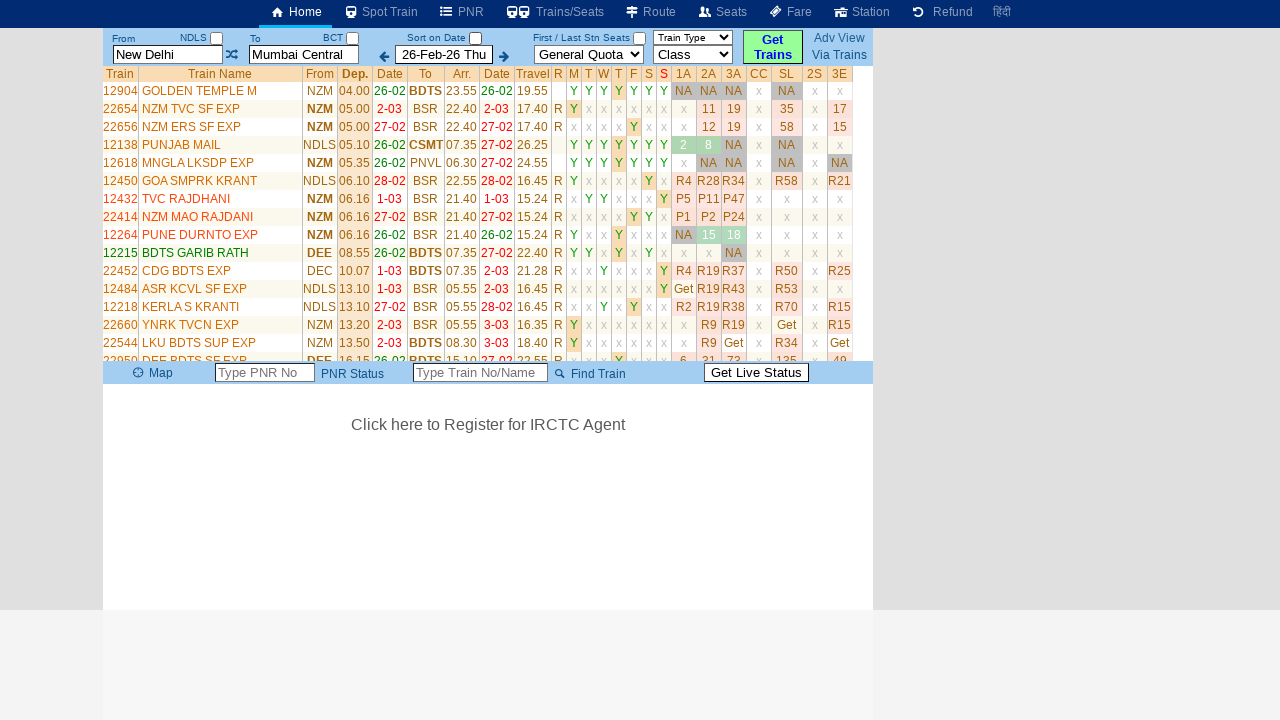

Retrieved 34 train results from search
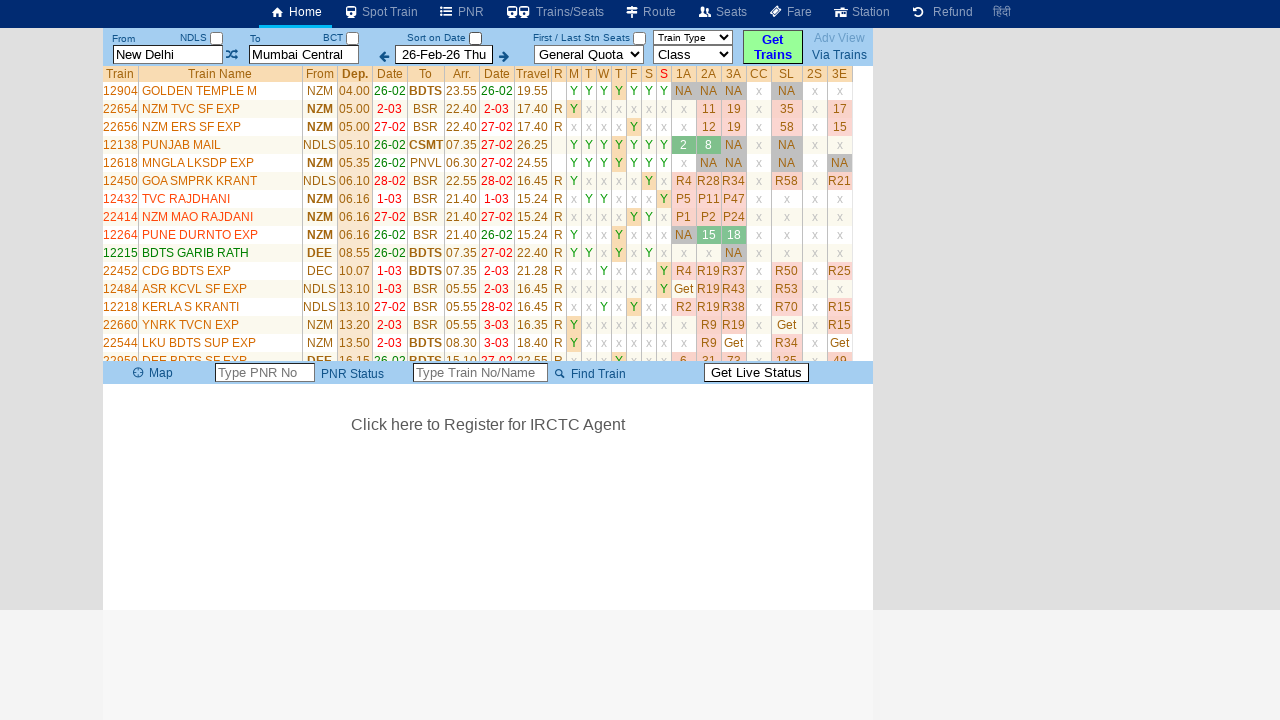

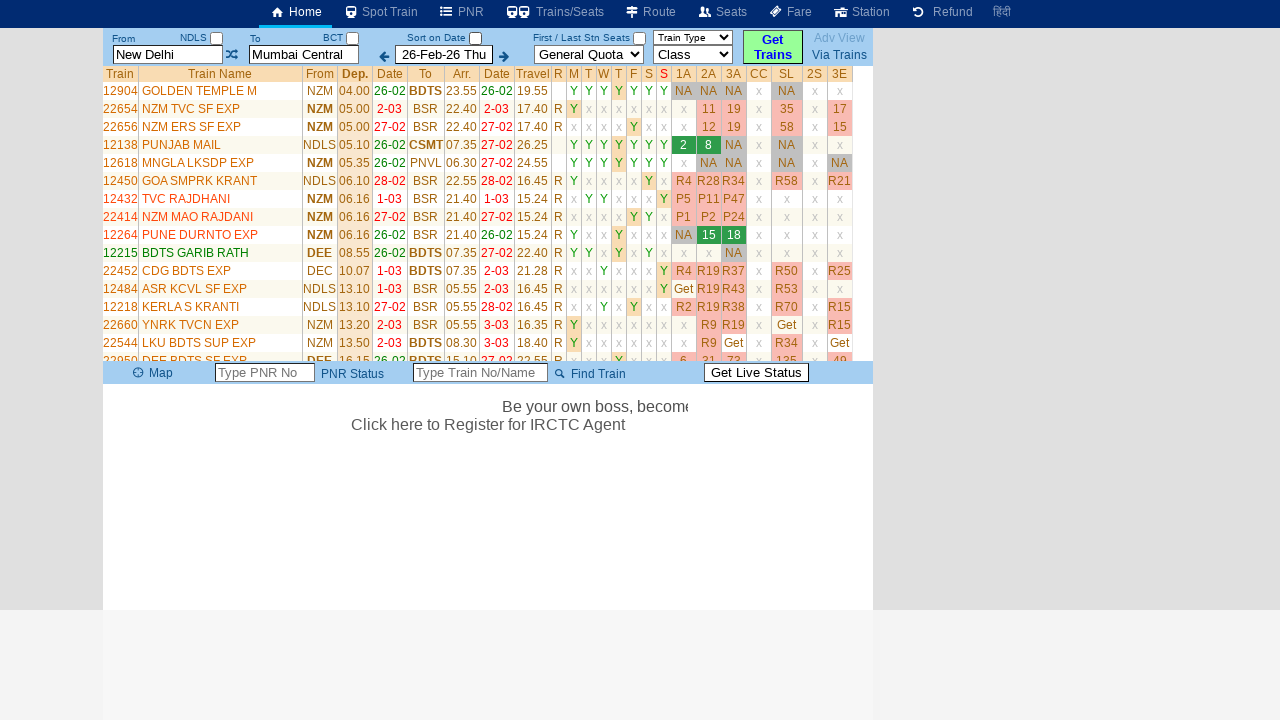